Tests toggling checkbox options to configure password character types, clicking on lowercase, uppercase, numbers, and symbols checkboxes to customize password generation.

Starting URL: https://www.security.org/password-generator/

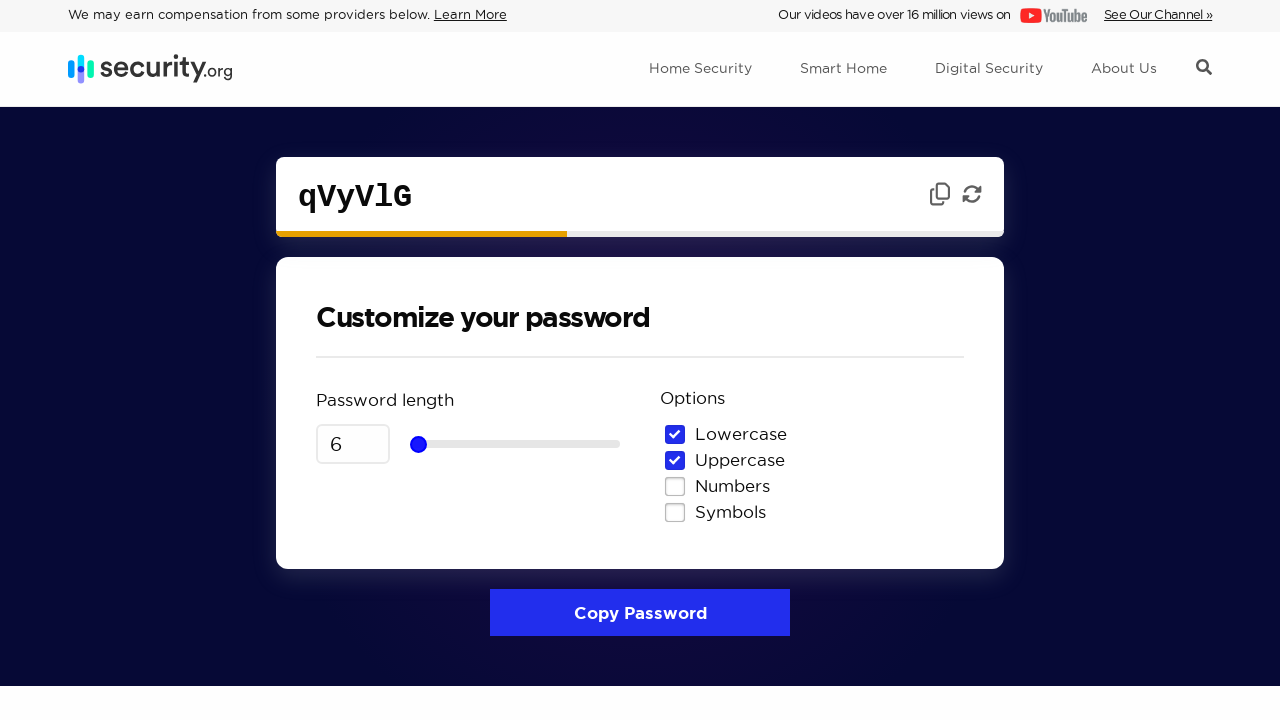

Waited for password input field to load
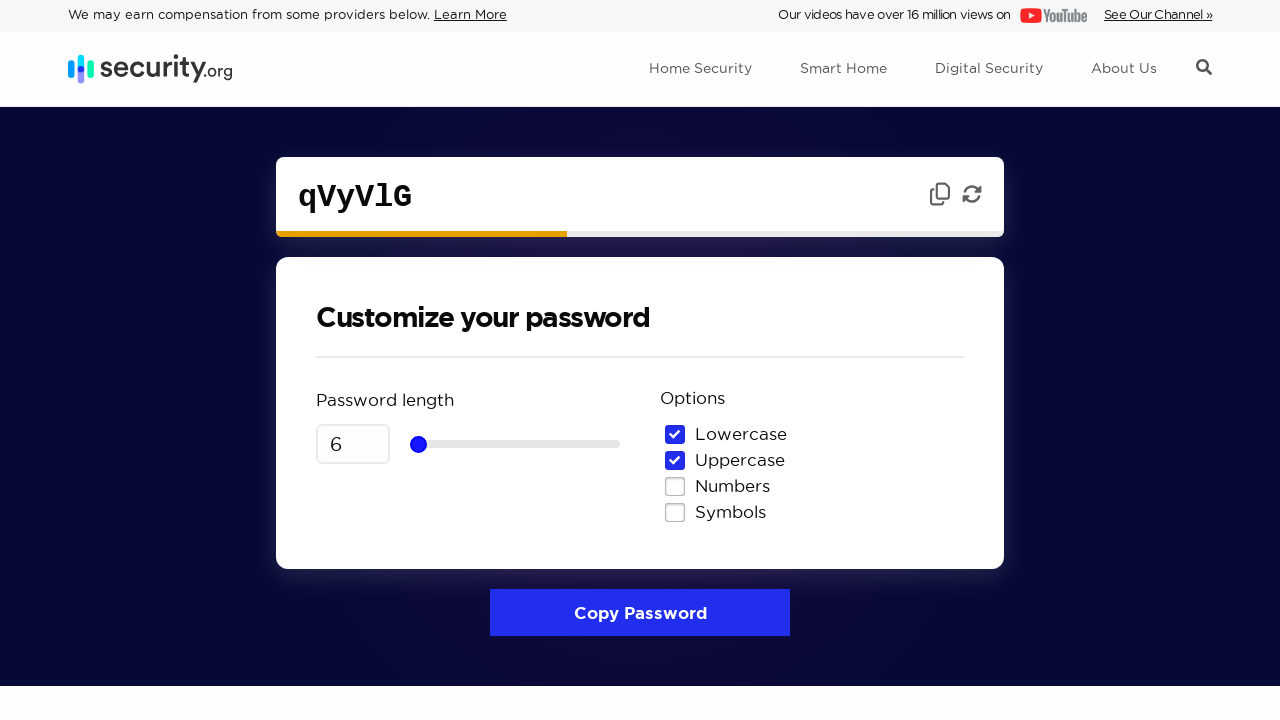

Located all password option checkbox labels
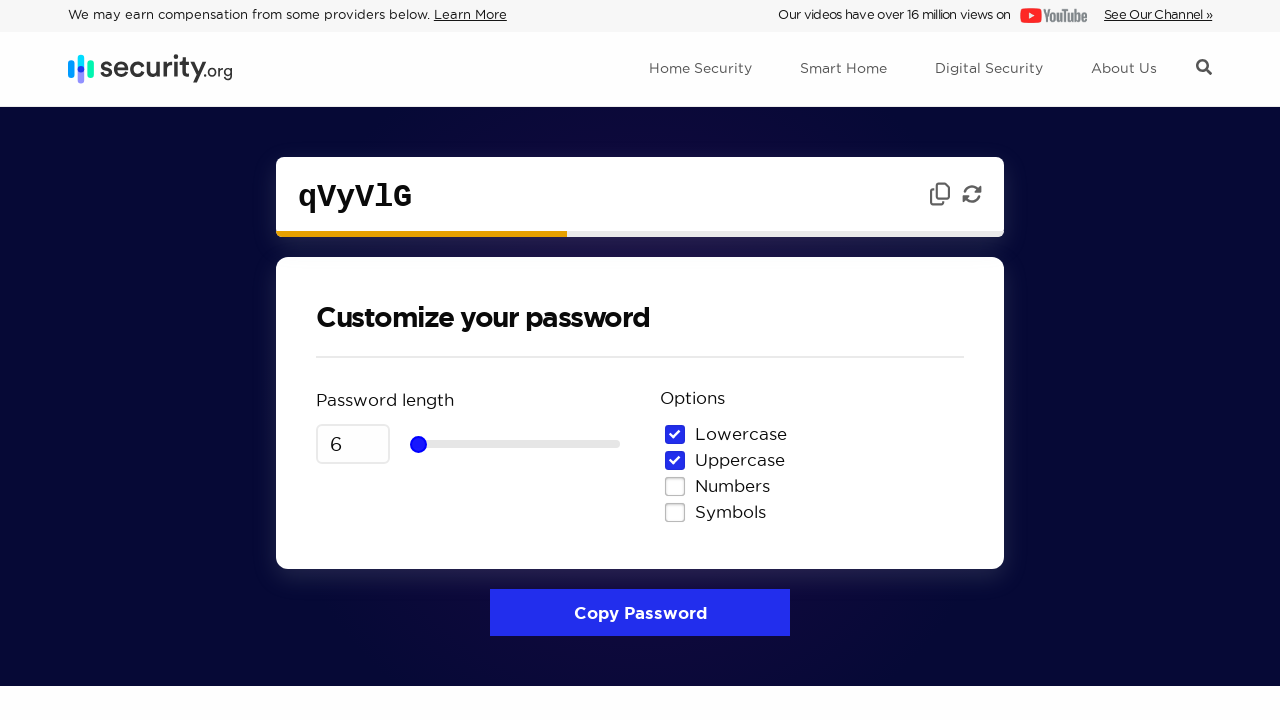

Clicked numbers checkbox to enable it at (717, 486) on label[for="option-numbers"]
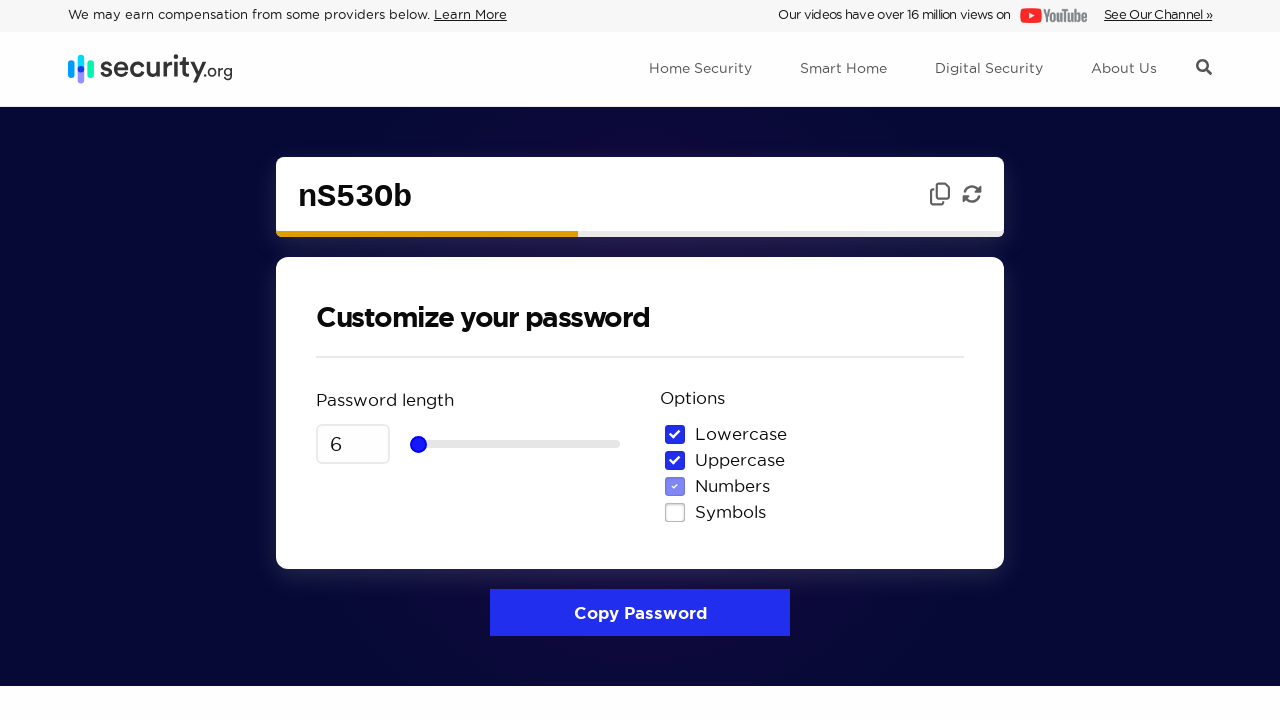

Clicked symbols checkbox to enable it at (715, 513) on label[for="option-symbols"]
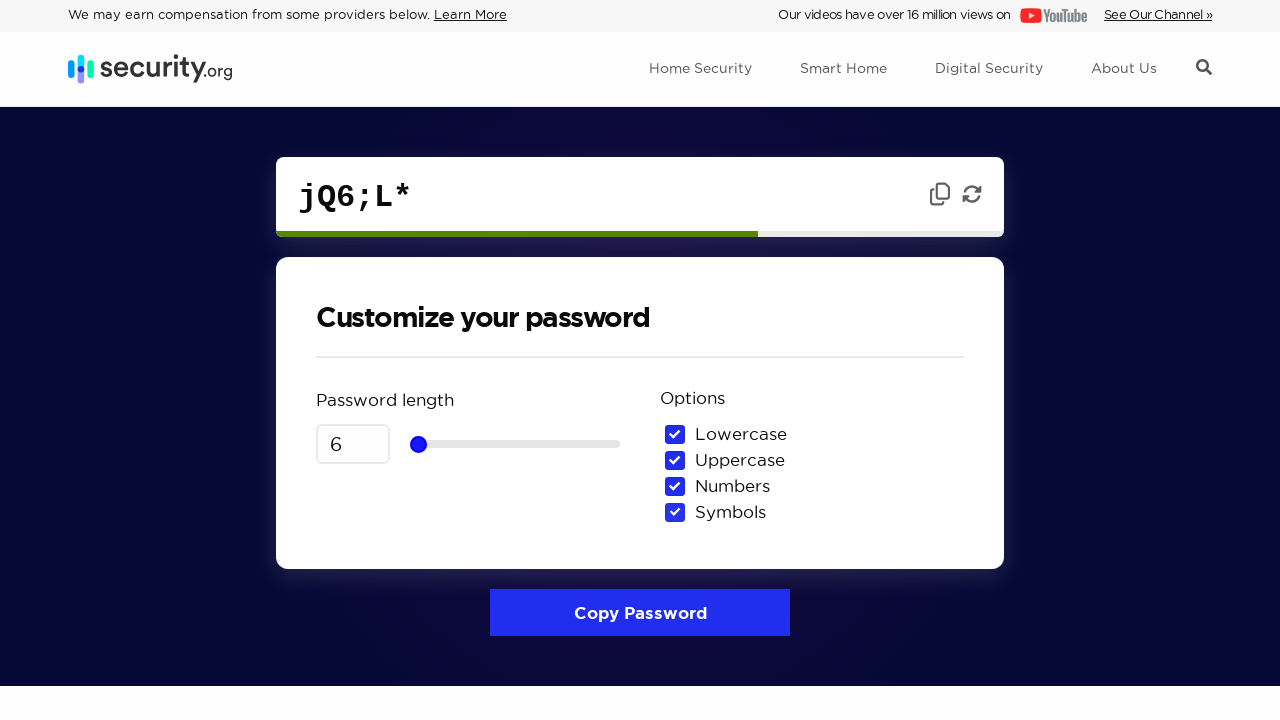

Clicked uppercase checkbox to disable it at (725, 460) on label[for="option-uppercase"]
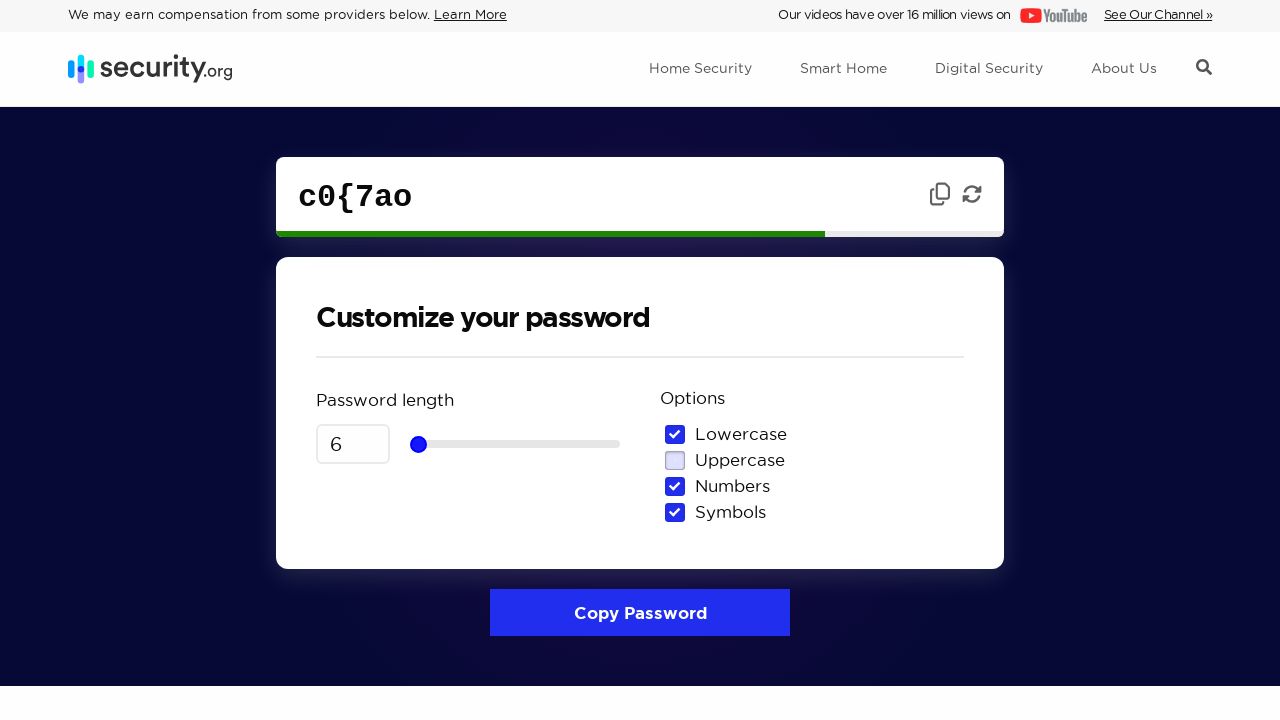

Clicked symbols checkbox to disable it at (715, 513) on label[for="option-symbols"]
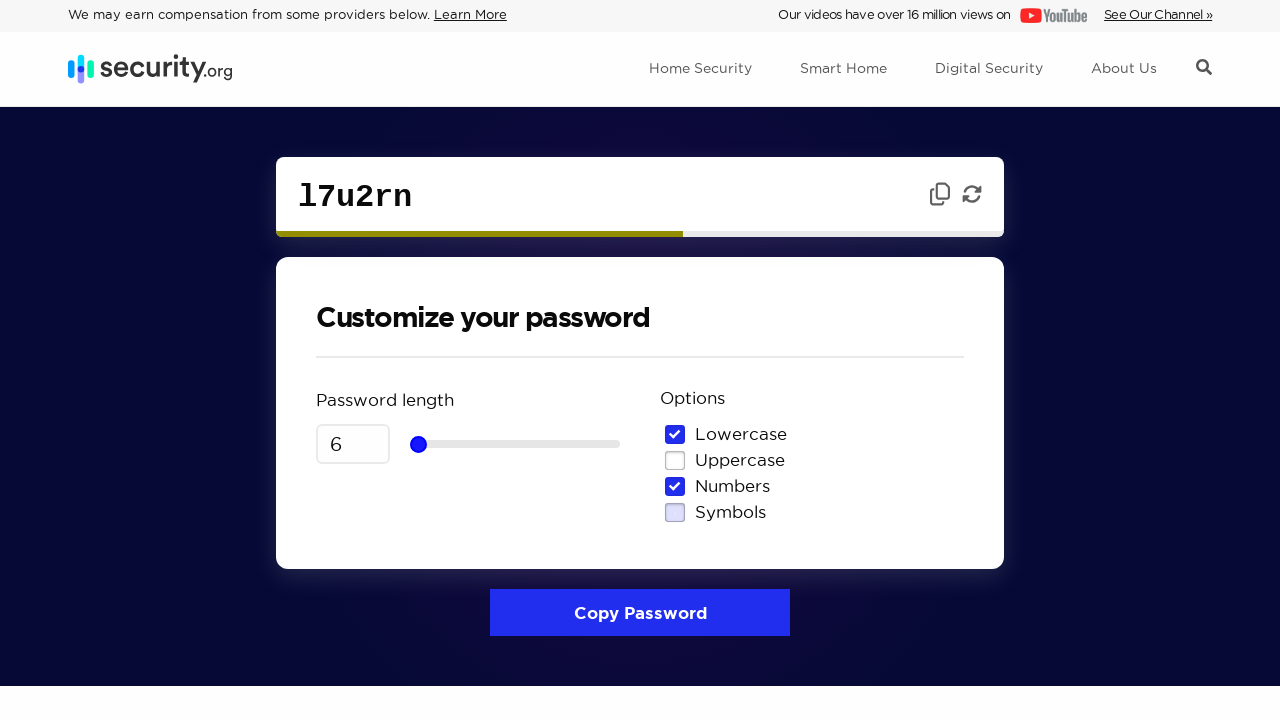

Waited for password to regenerate with lowercase + numbers only
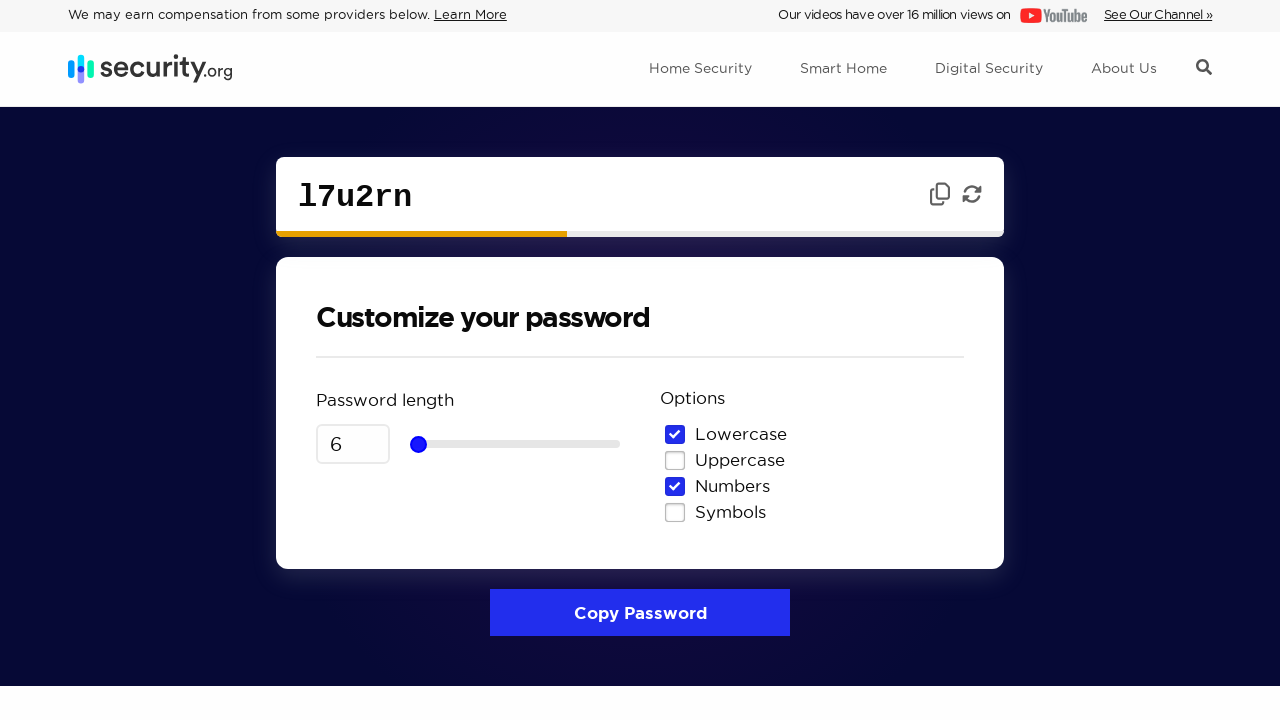

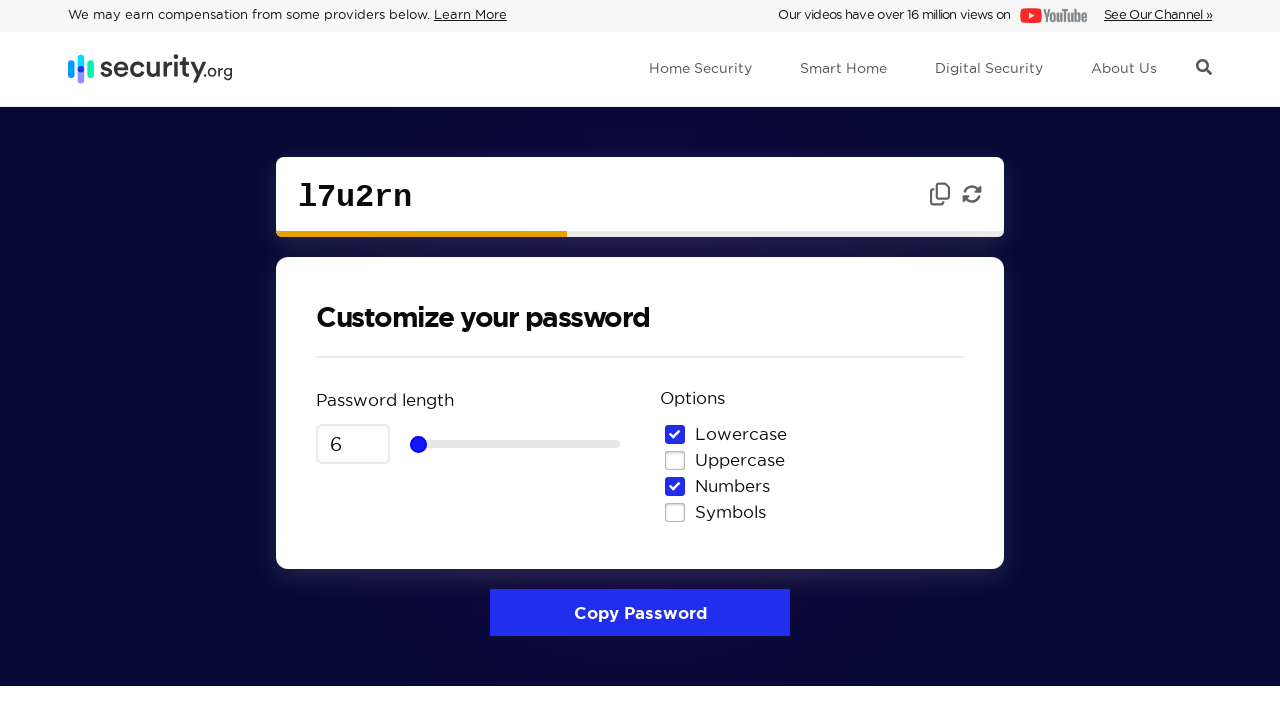